Navigates to YouTube homepage and waits for the page to load, verifying the page is accessible.

Starting URL: https://www.youtube.com/

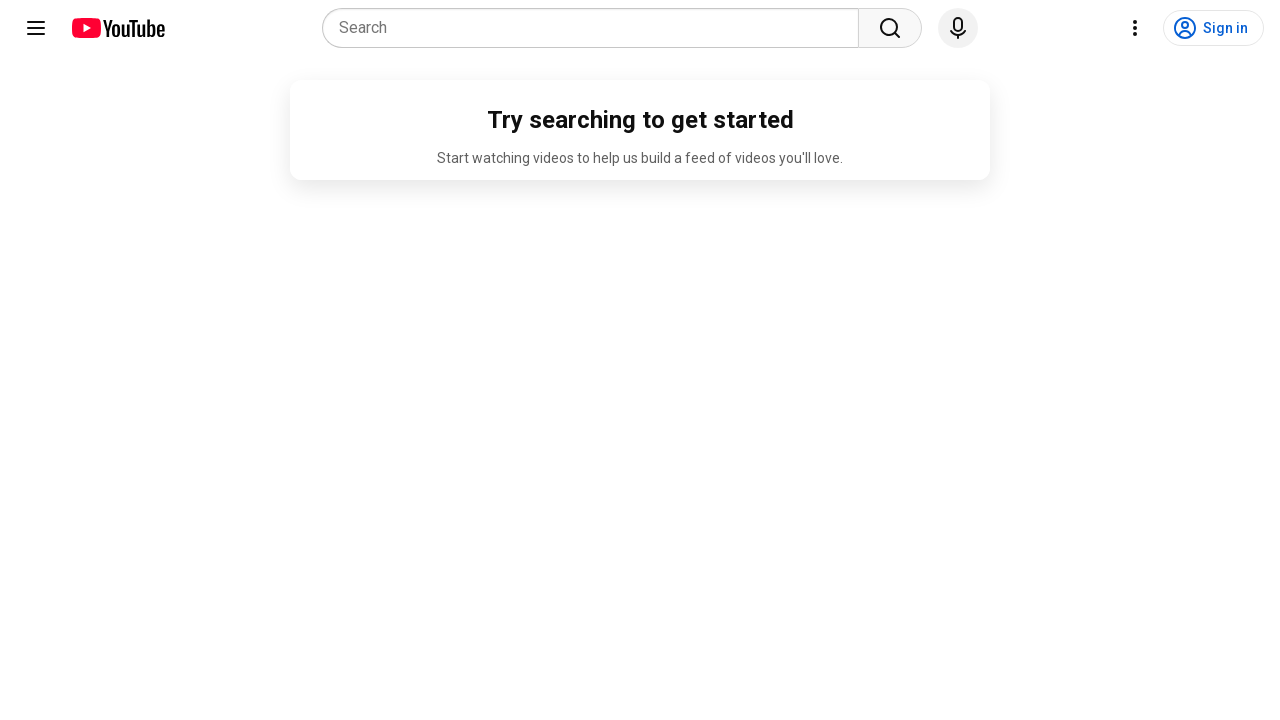

Set viewport size to 1920x1080
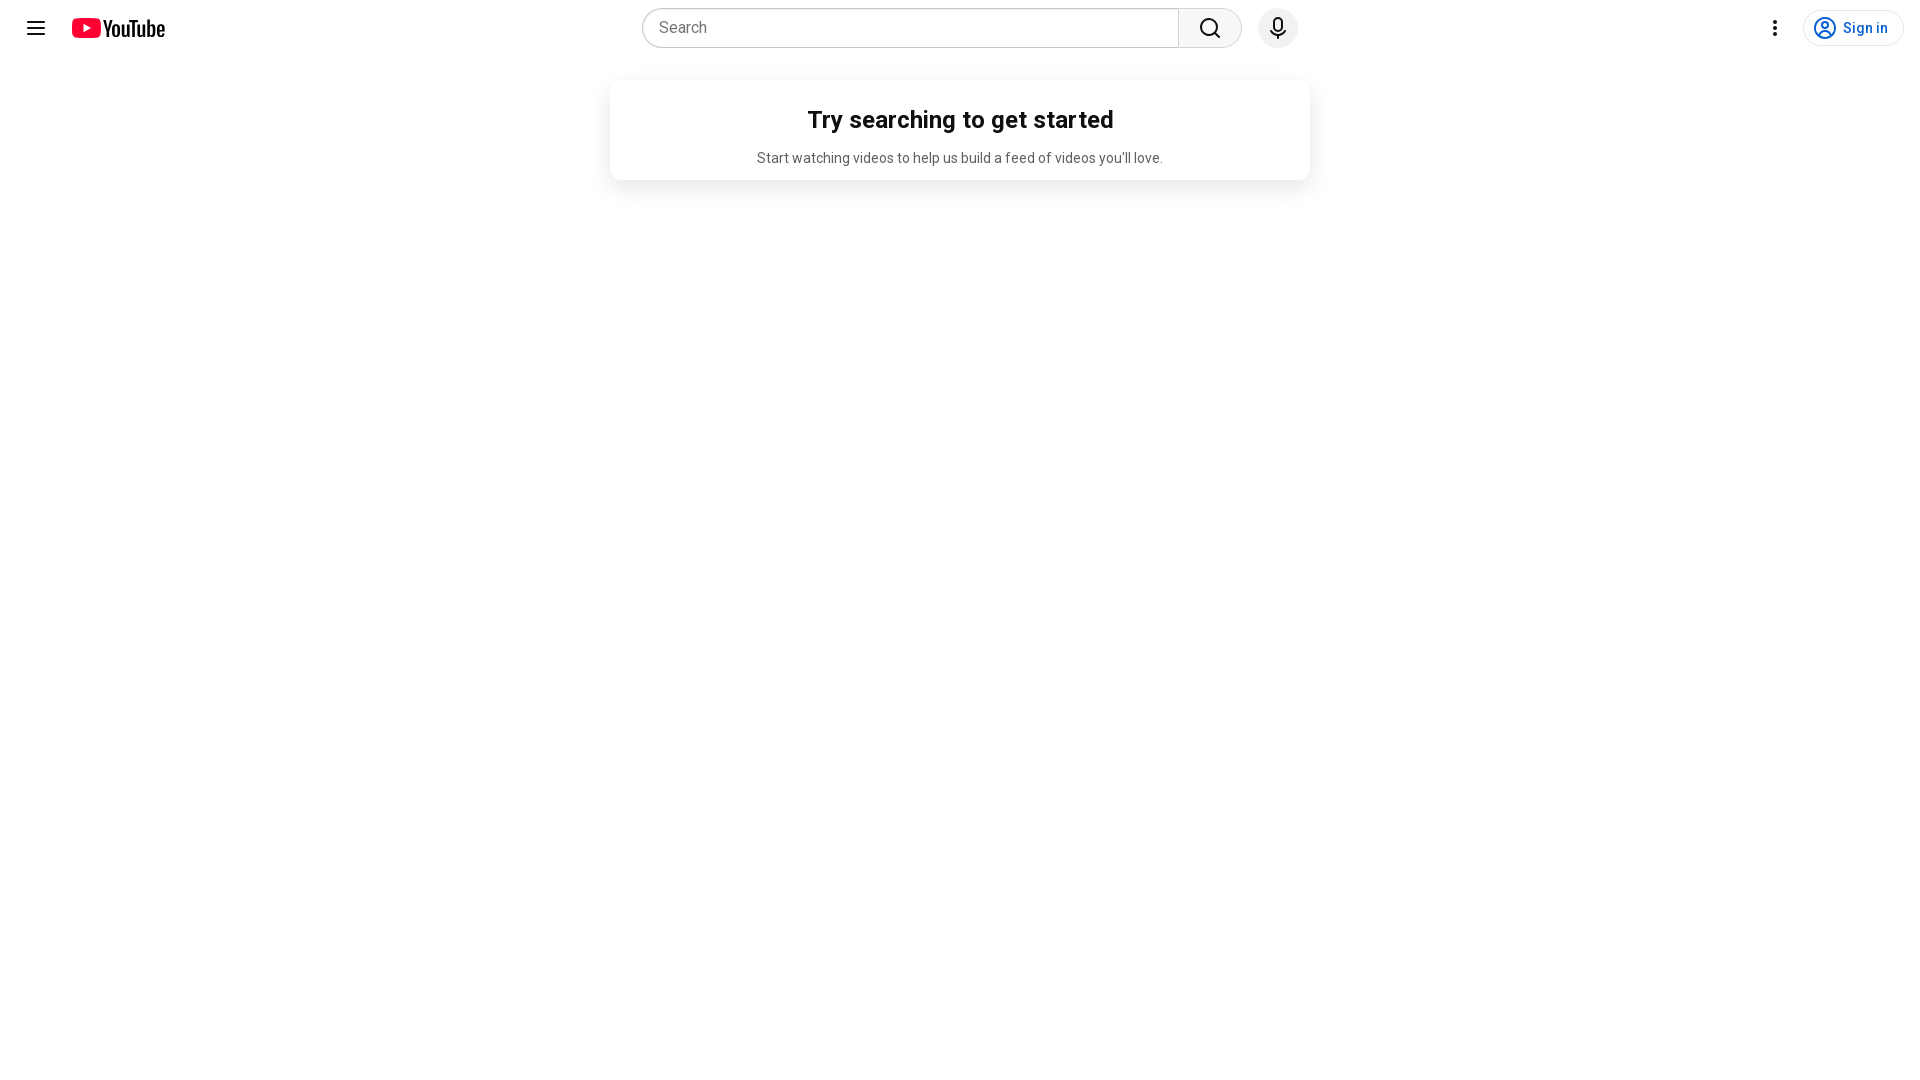

YouTube homepage loaded and networkidle state reached, page is accessible
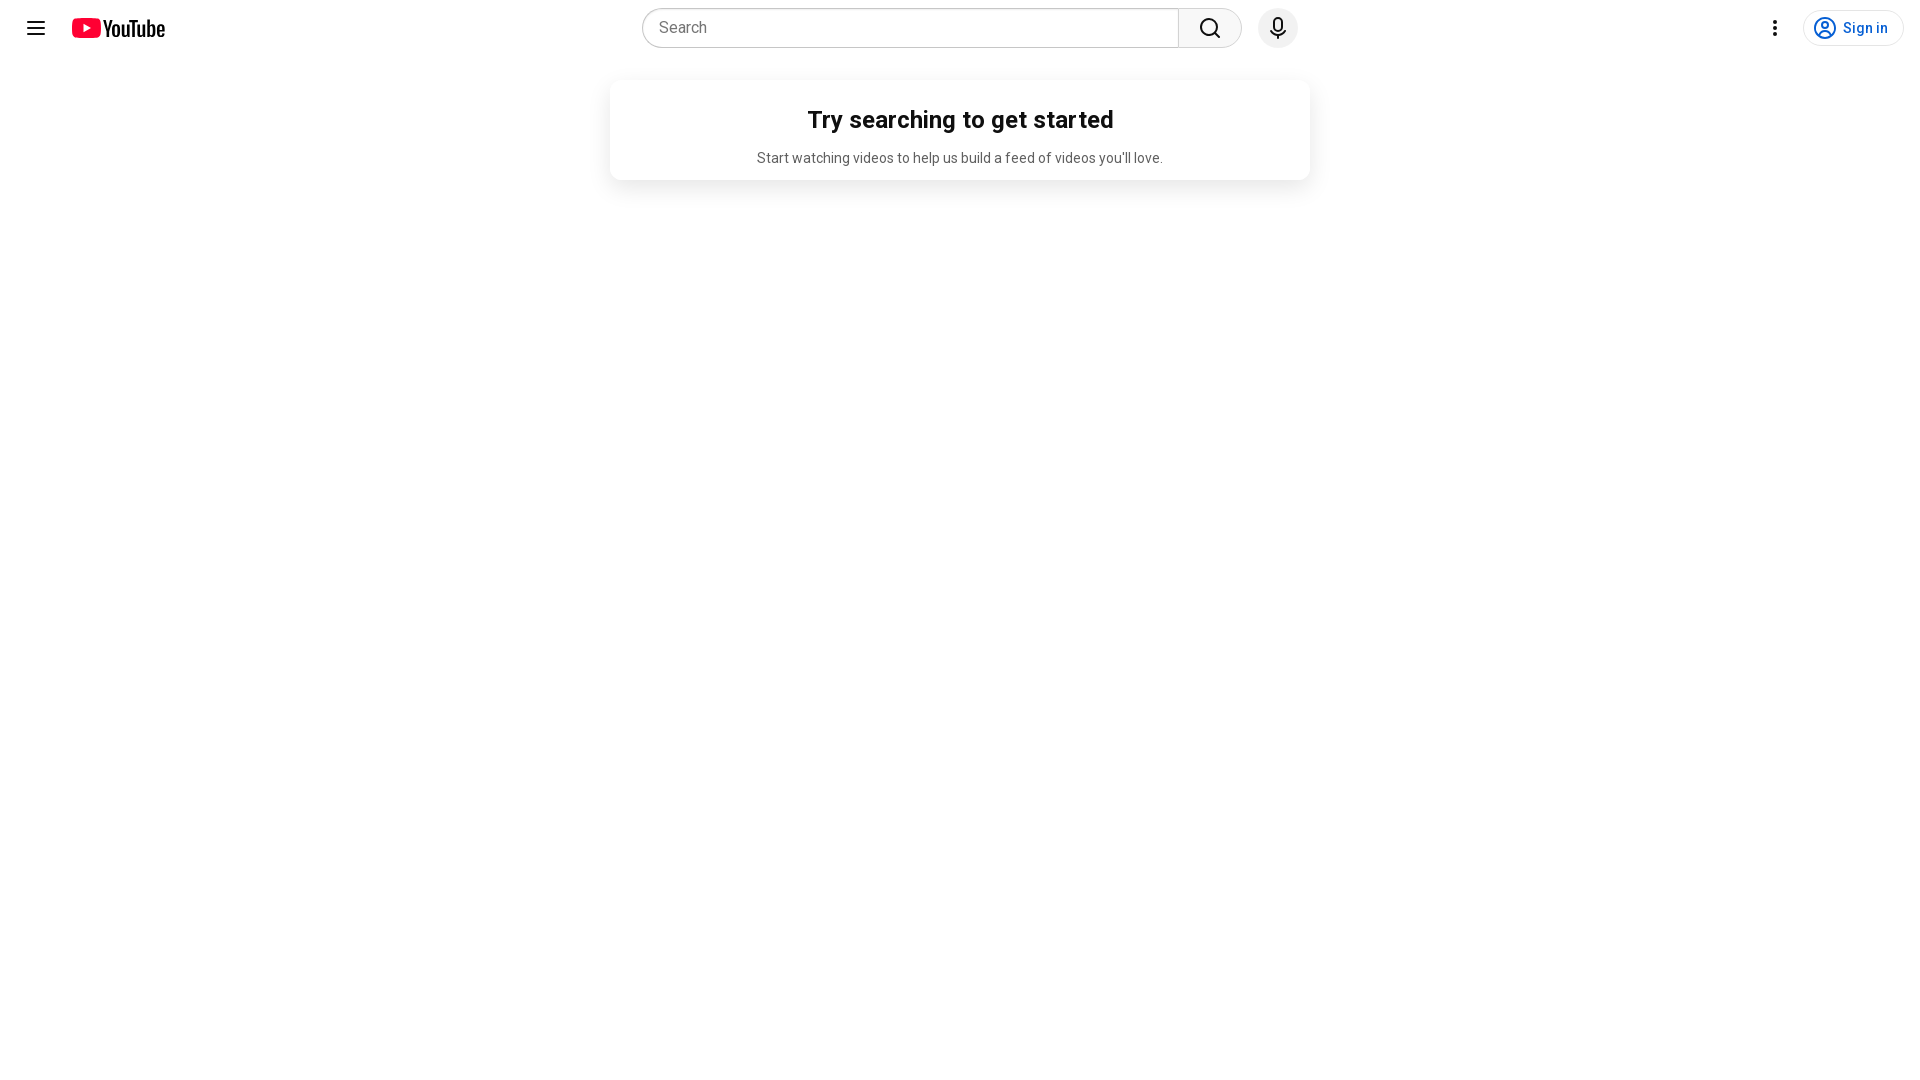

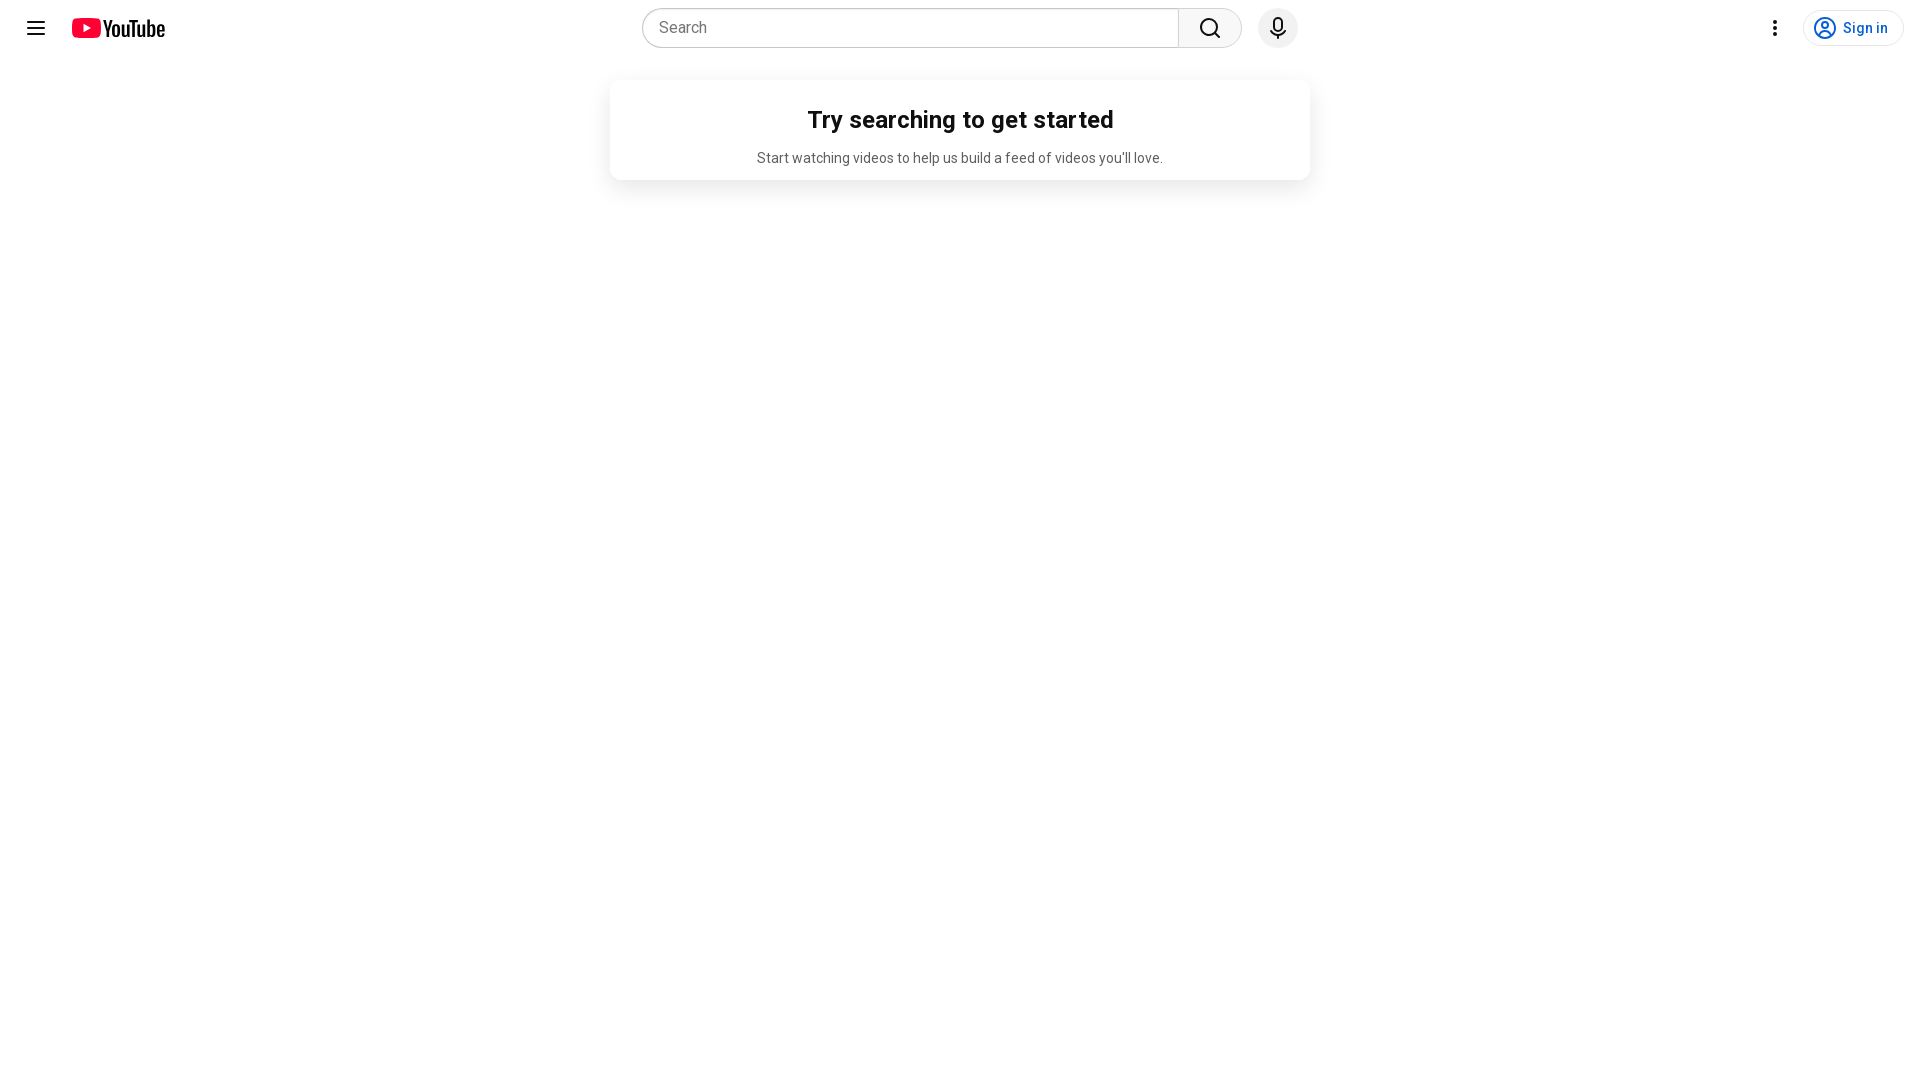